Tests the Add/Remove Elements functionality by navigating to the page, adding an element, deleting it, and refreshing the page

Starting URL: https://the-internet.herokuapp.com/

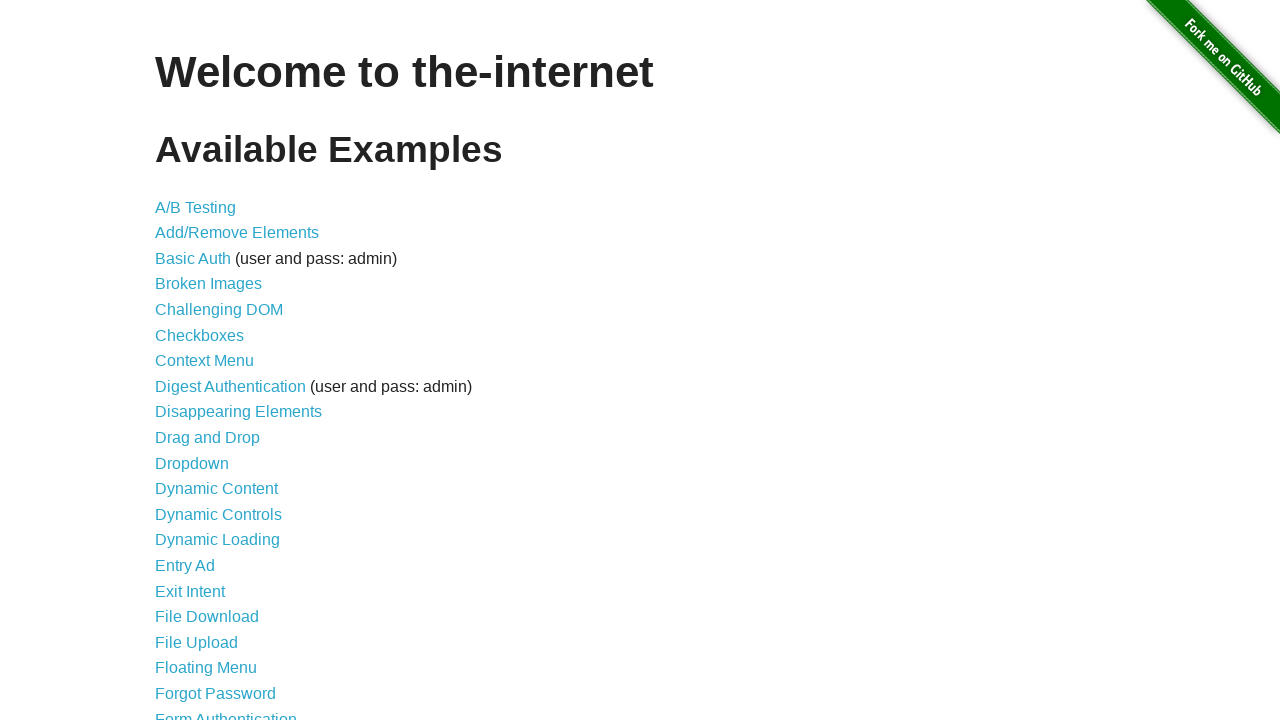

Clicked on Add/Remove Elements link at (237, 233) on text=Add/Remove Elements
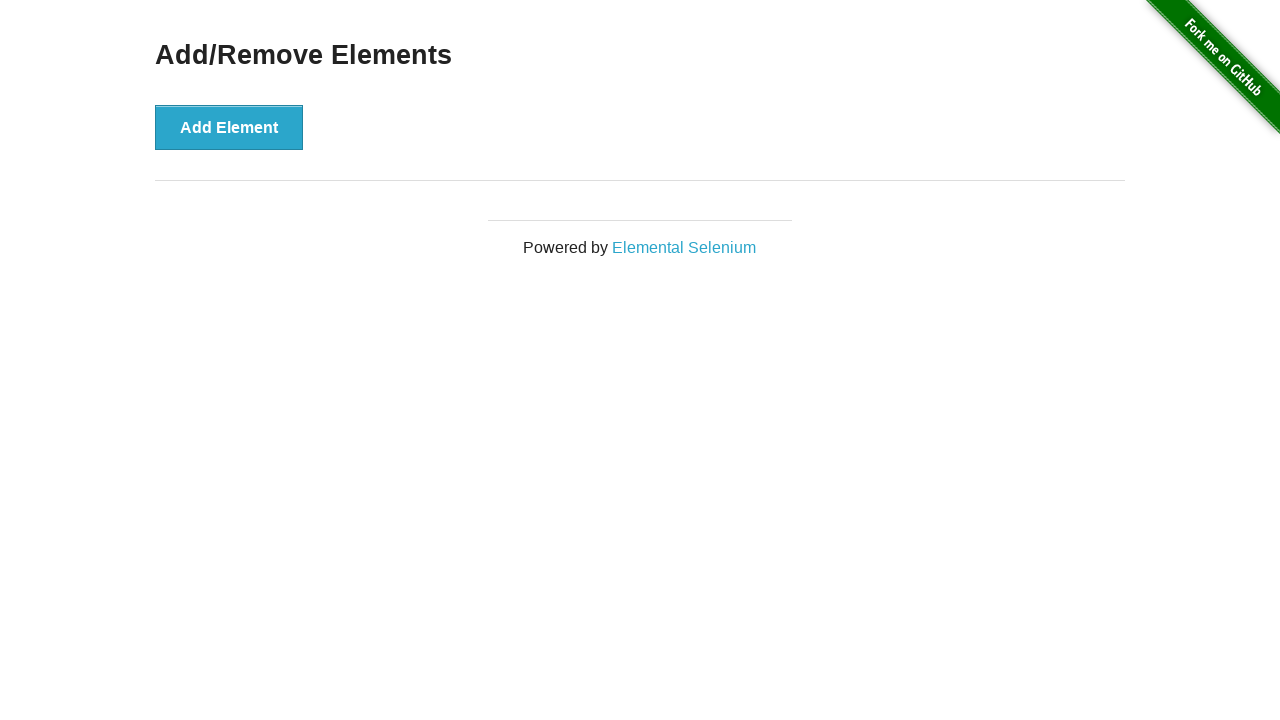

Add Element button loaded
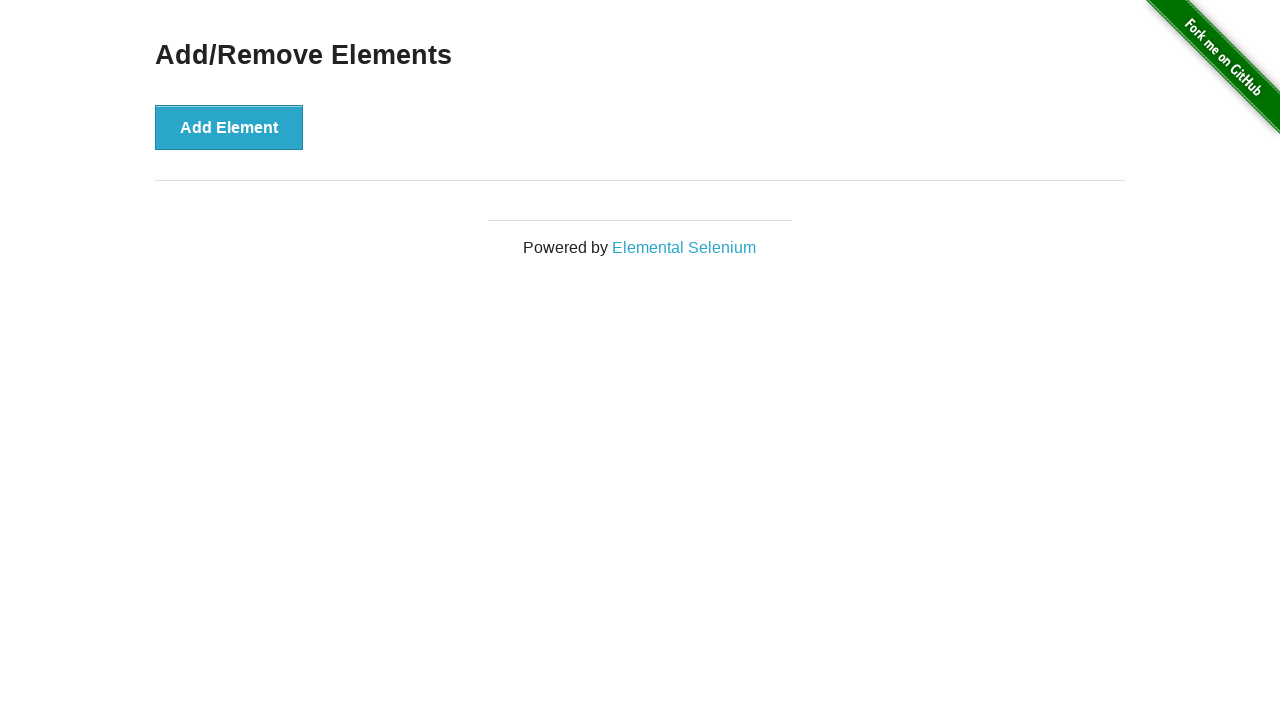

Clicked Add Element button at (229, 127) on button[onclick='addElement()']
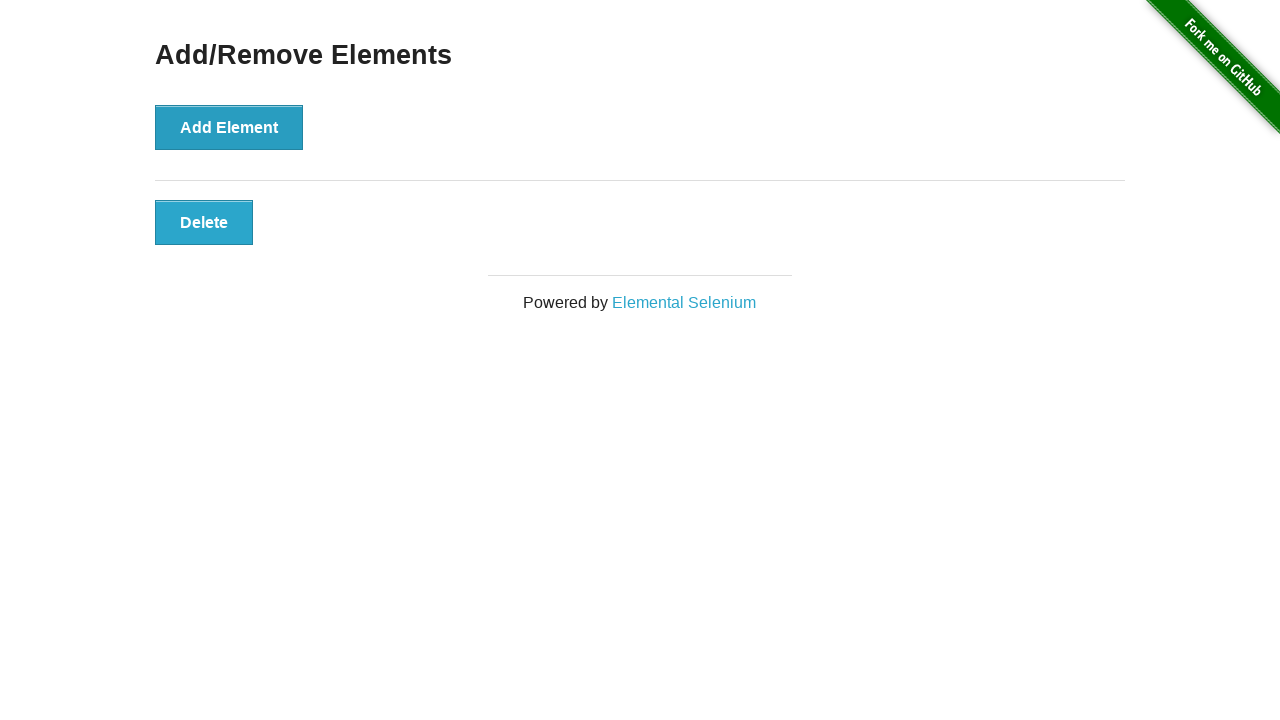

Clicked Delete Element button to remove the added element at (204, 222) on button[onclick='deleteElement()']
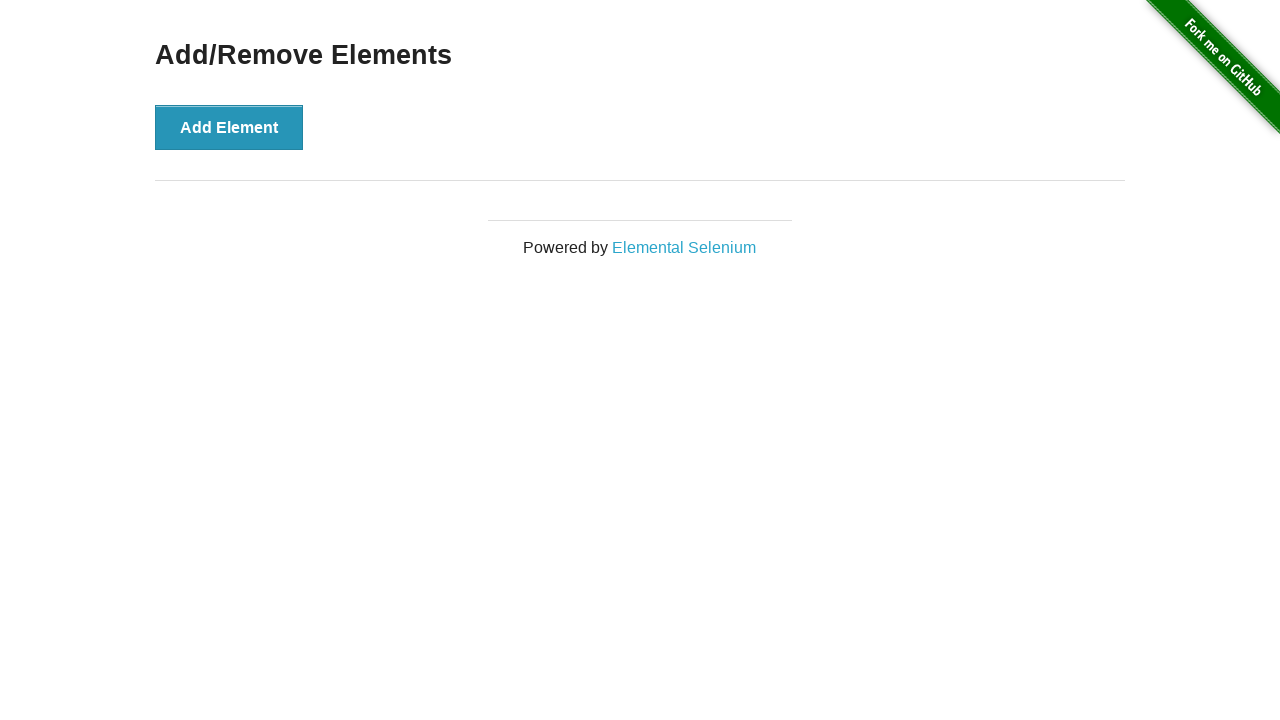

Refreshed the page
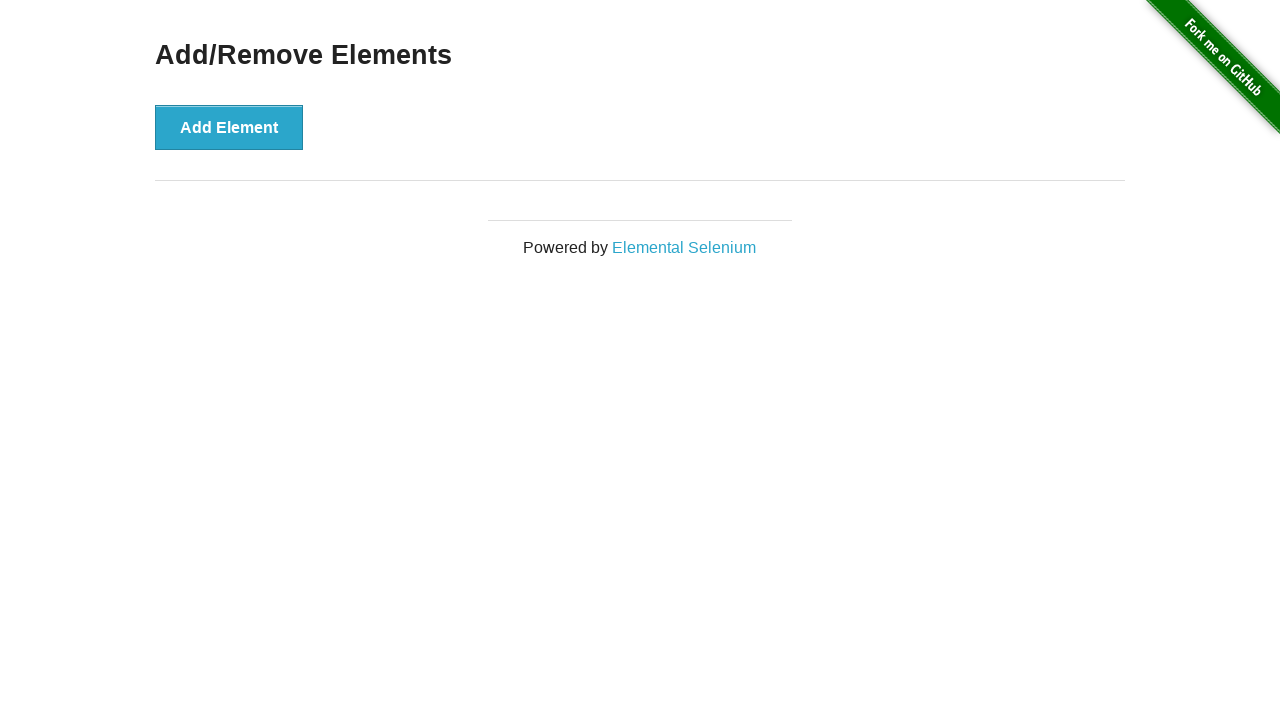

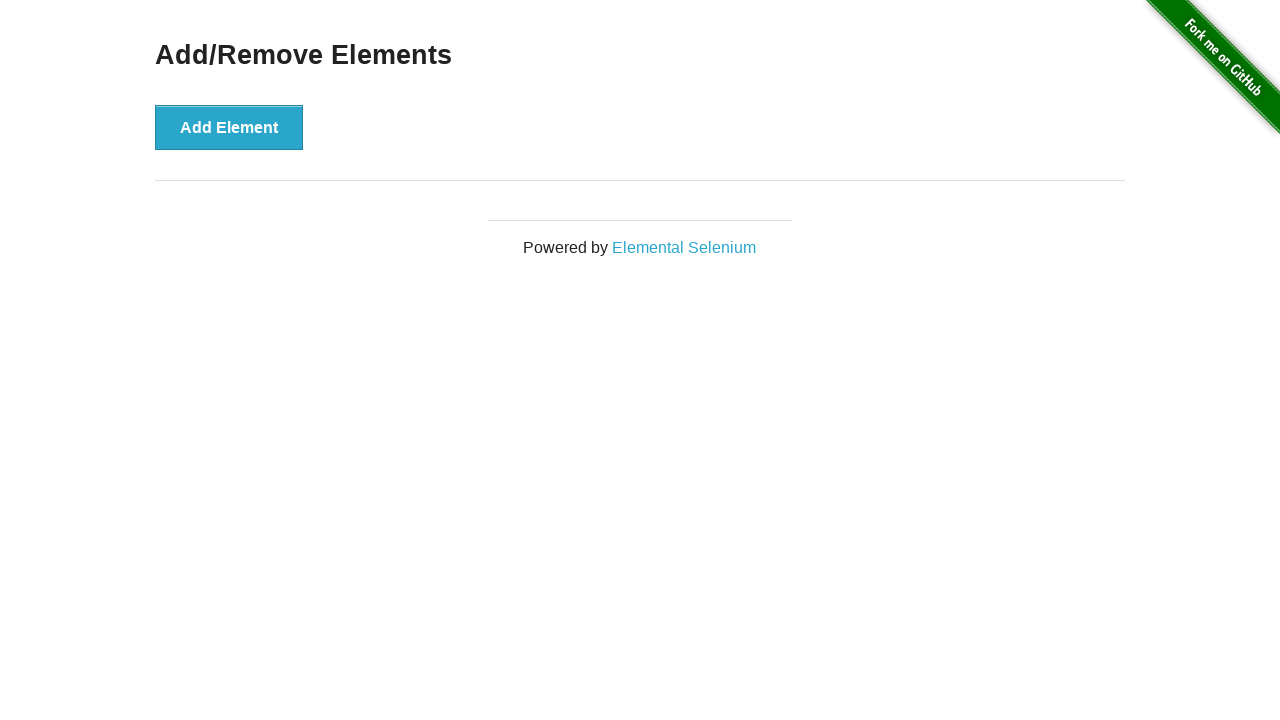